Tests that special characters (!@#$%^&*()) are rejected by the number input field

Starting URL: https://the-internet.herokuapp.com/inputs

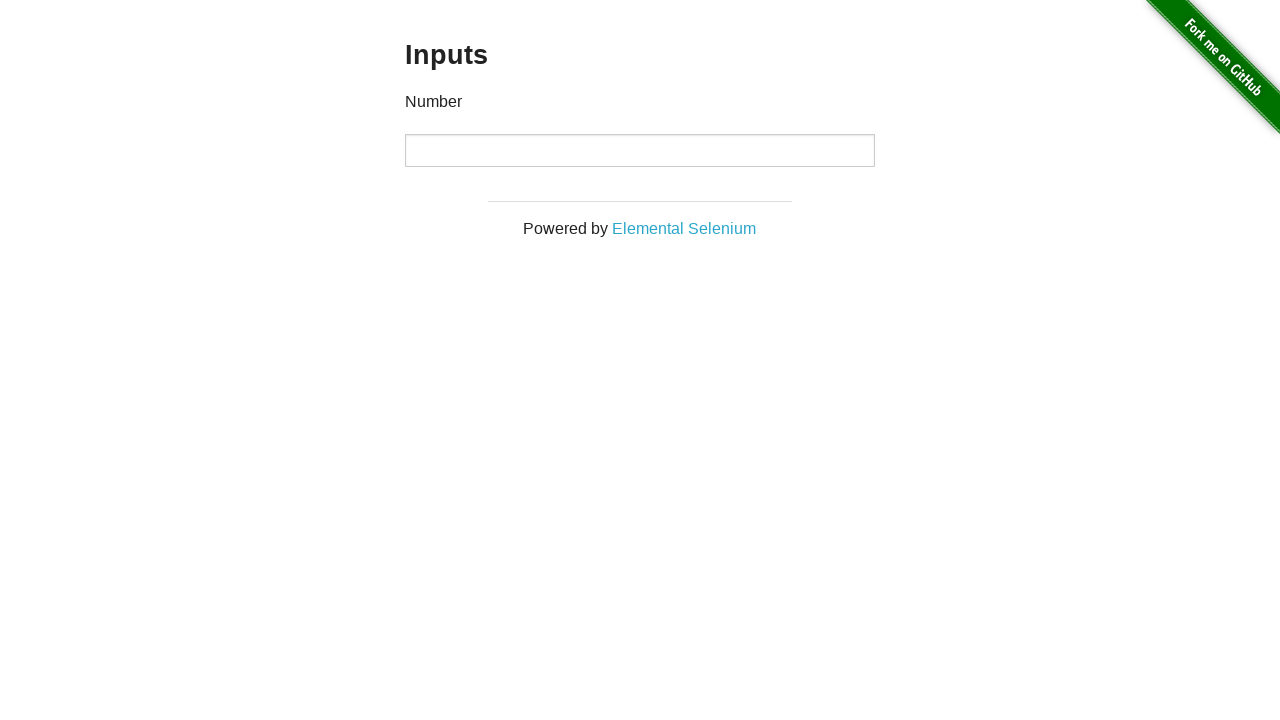

Navigated to the inputs page
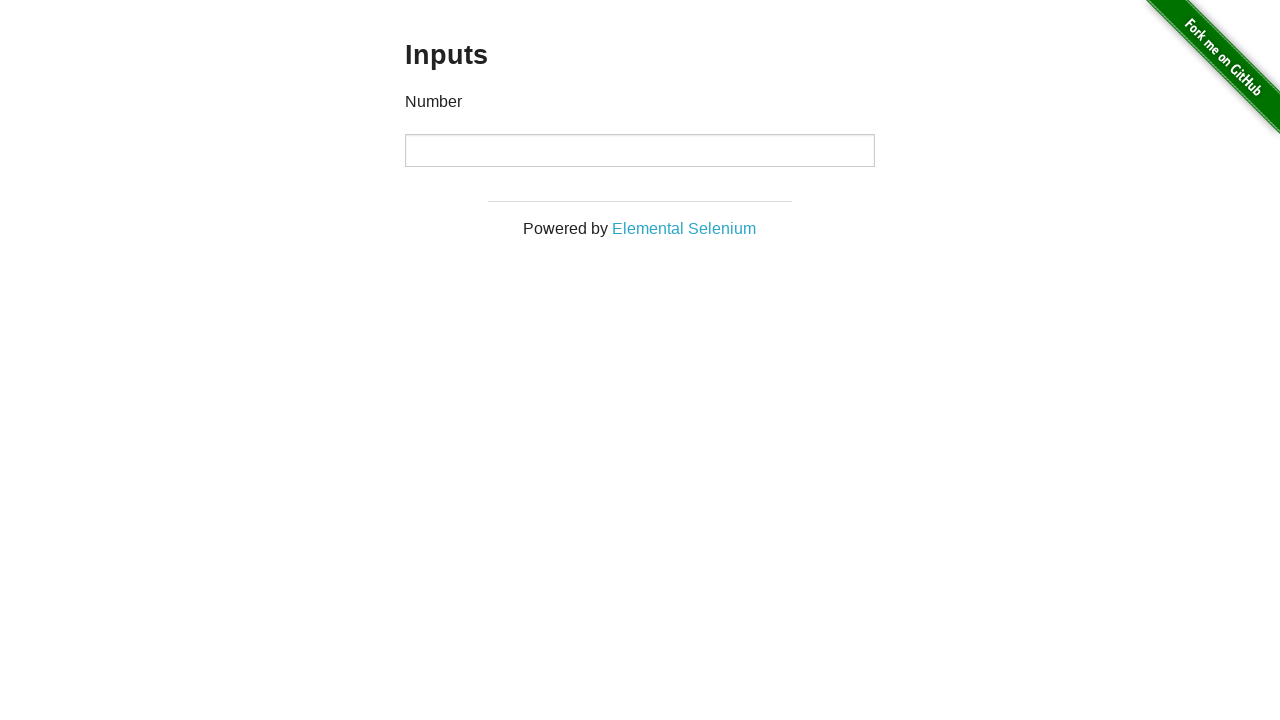

Attempted to type special characters (!@#$%^&*()) into number input field on input[type='number']
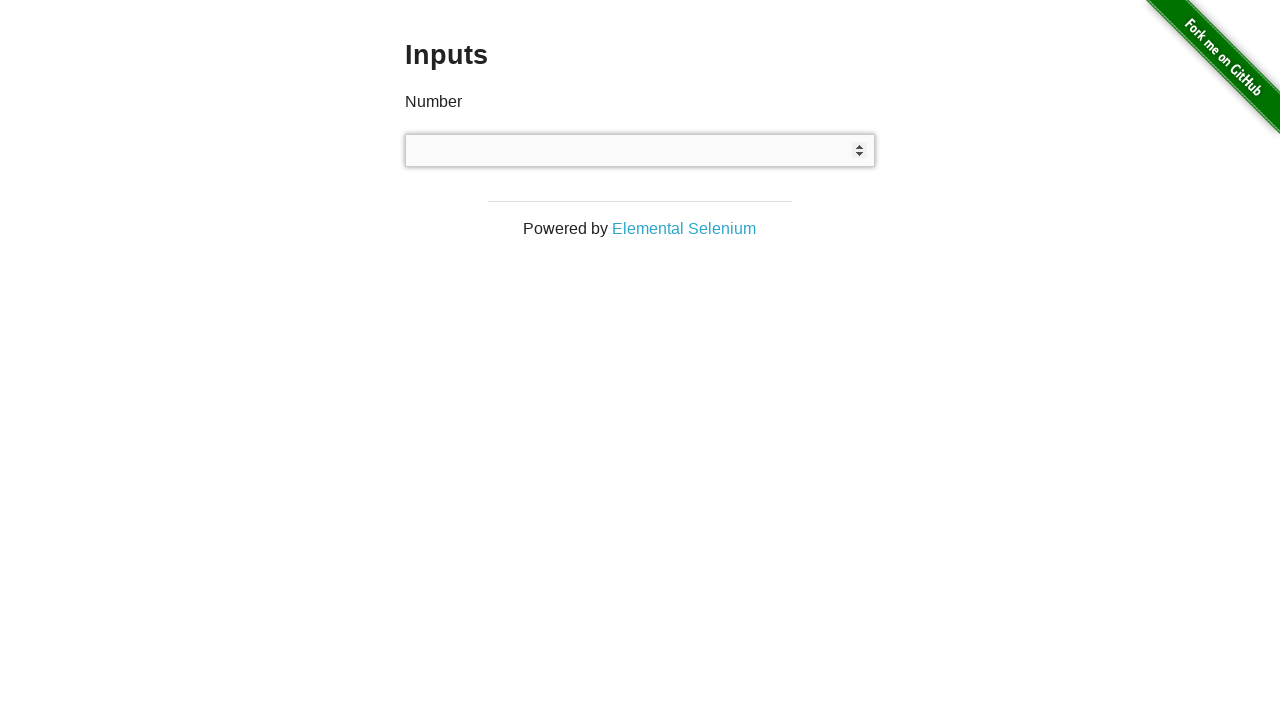

Verified that number input field is empty - special characters were rejected
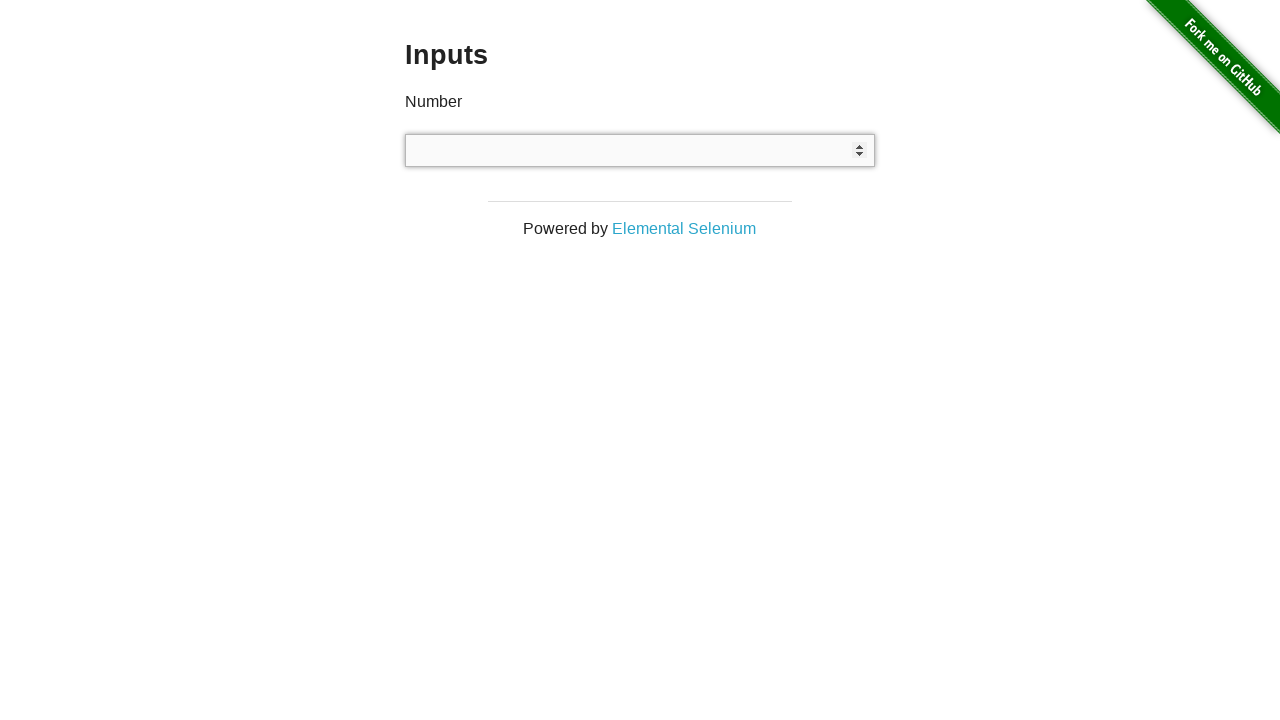

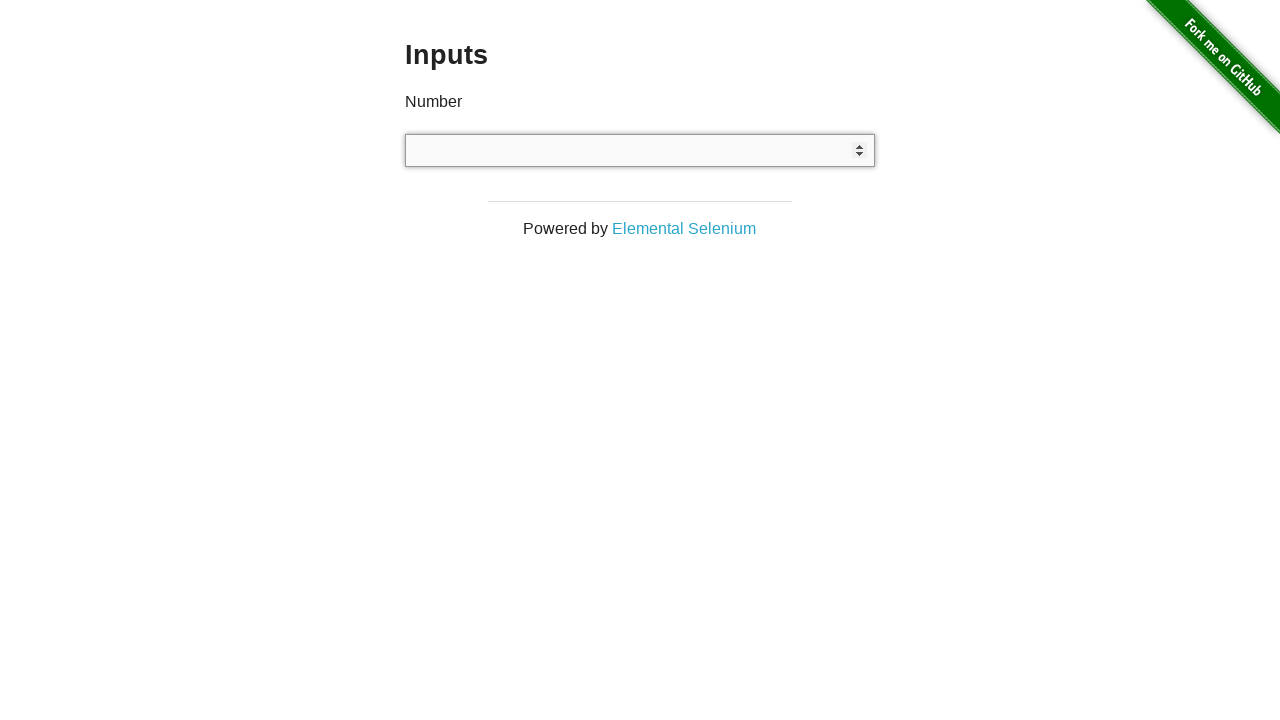